Tests calculator functionality by clicking number buttons and operators to perform a simple addition (7 + 4)

Starting URL: https://www.calculator.net/

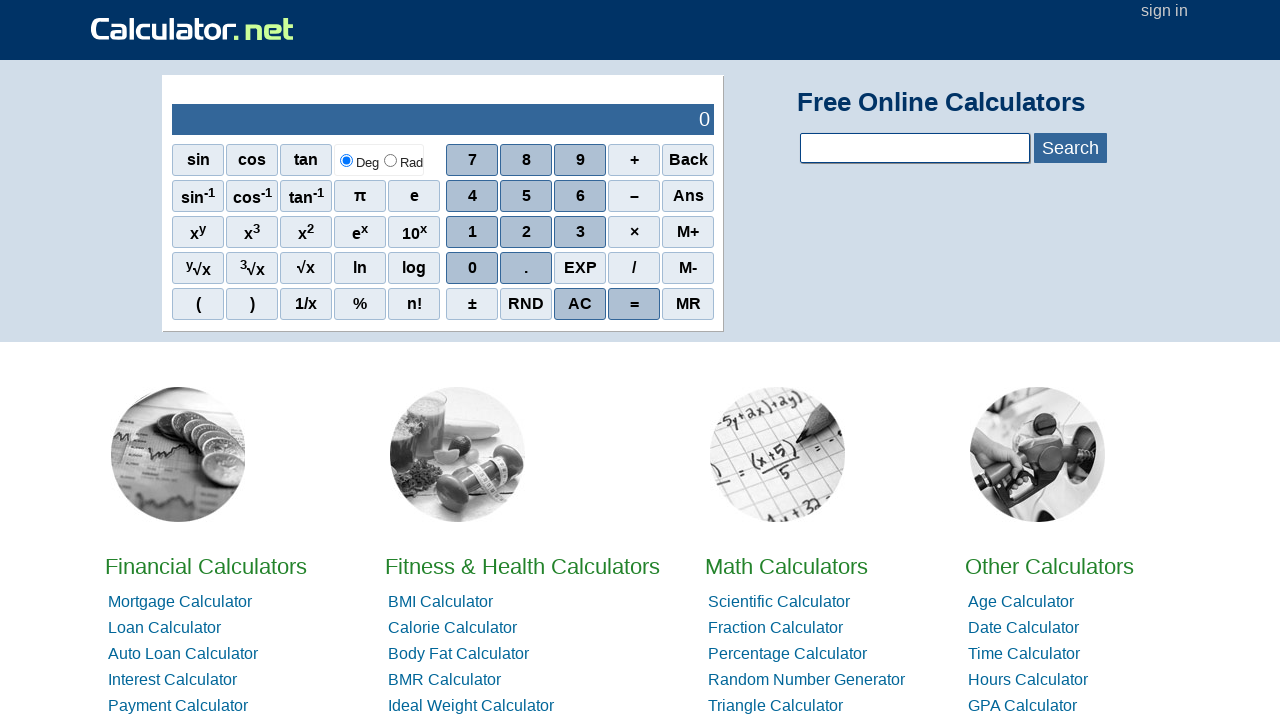

Clicked number 7 button on calculator at (472, 160) on xpath=//*[@id="sciout"]/tbody/tr[2]/td[2]/div/div[1]/span[1]
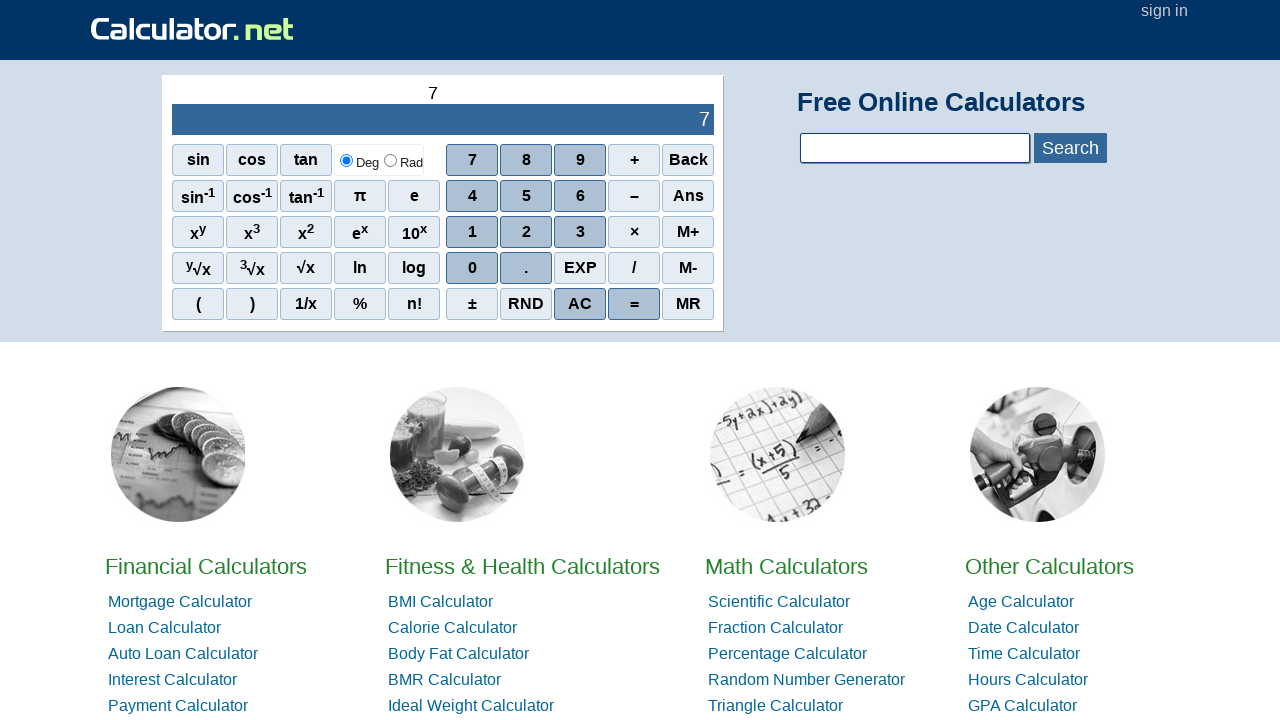

Clicked plus operator button at (634, 160) on xpath=//*[@id="sciout"]/tbody/tr[2]/td[2]/div/div[1]/span[4]
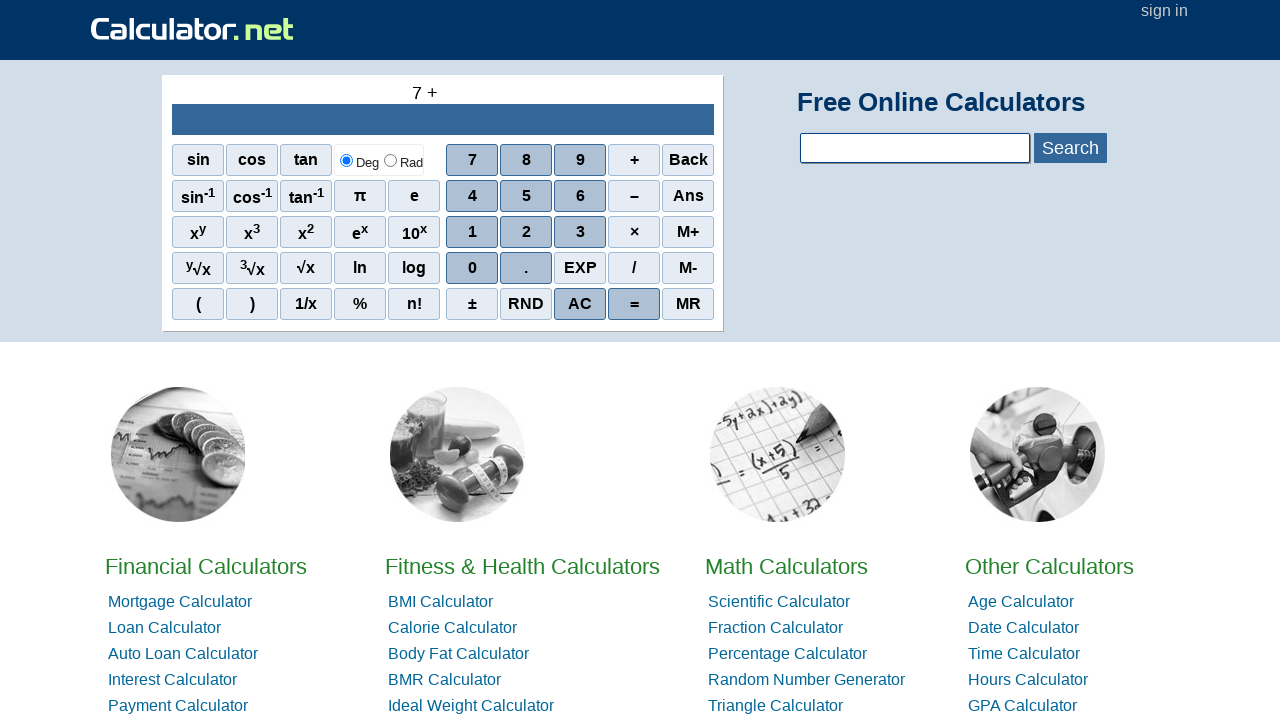

Clicked number 4 button on calculator at (472, 196) on xpath=//*[@id="sciout"]/tbody/tr[2]/td[2]/div/div[2]/span[1]
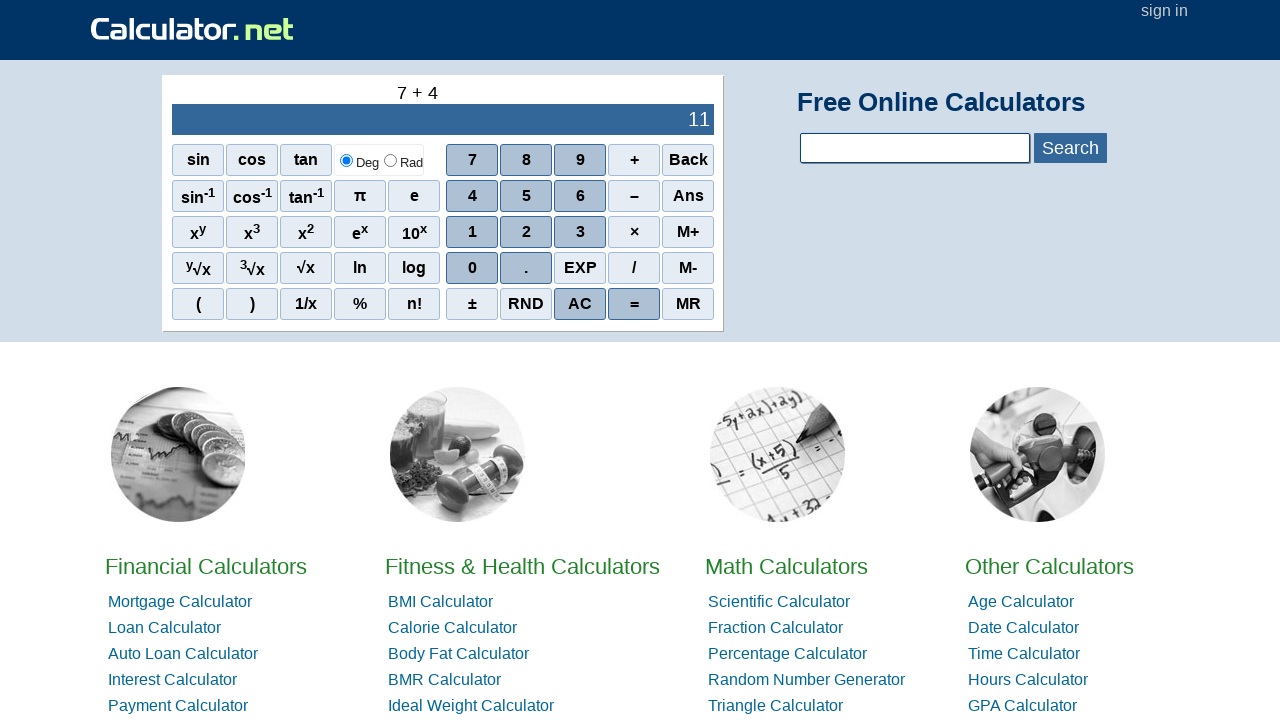

Located result display element
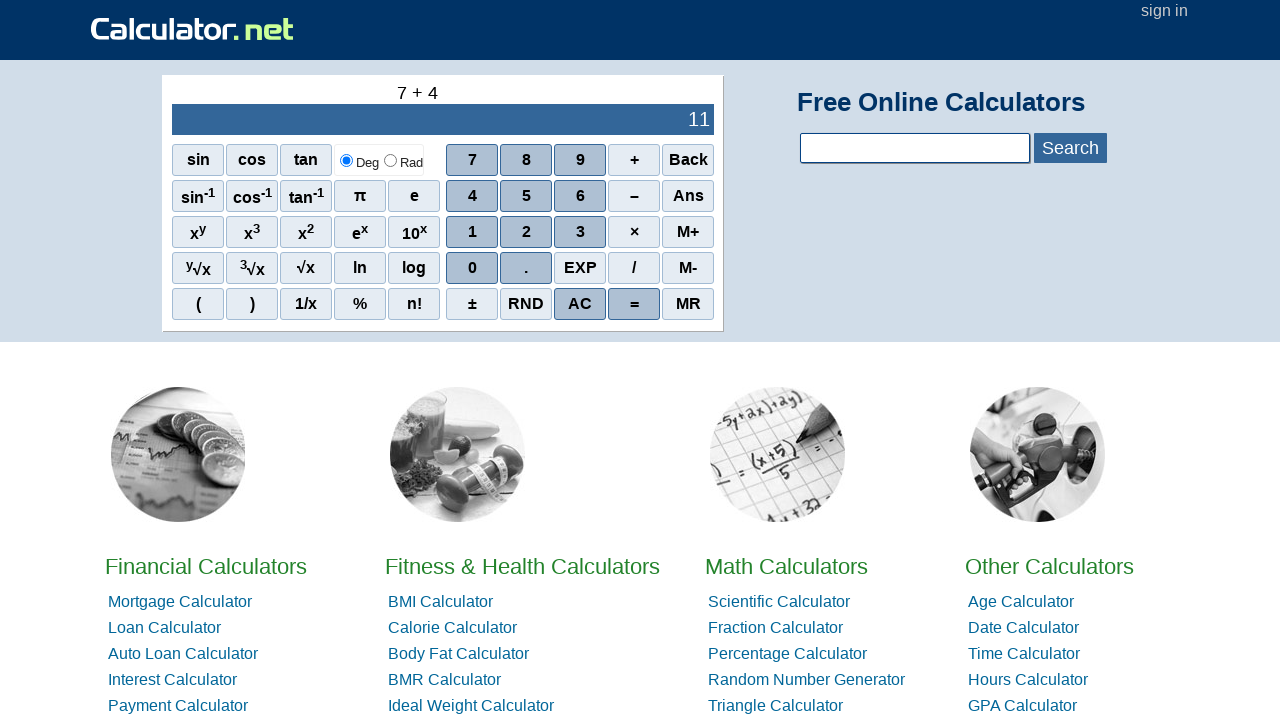

Retrieved result text from calculator display:  11
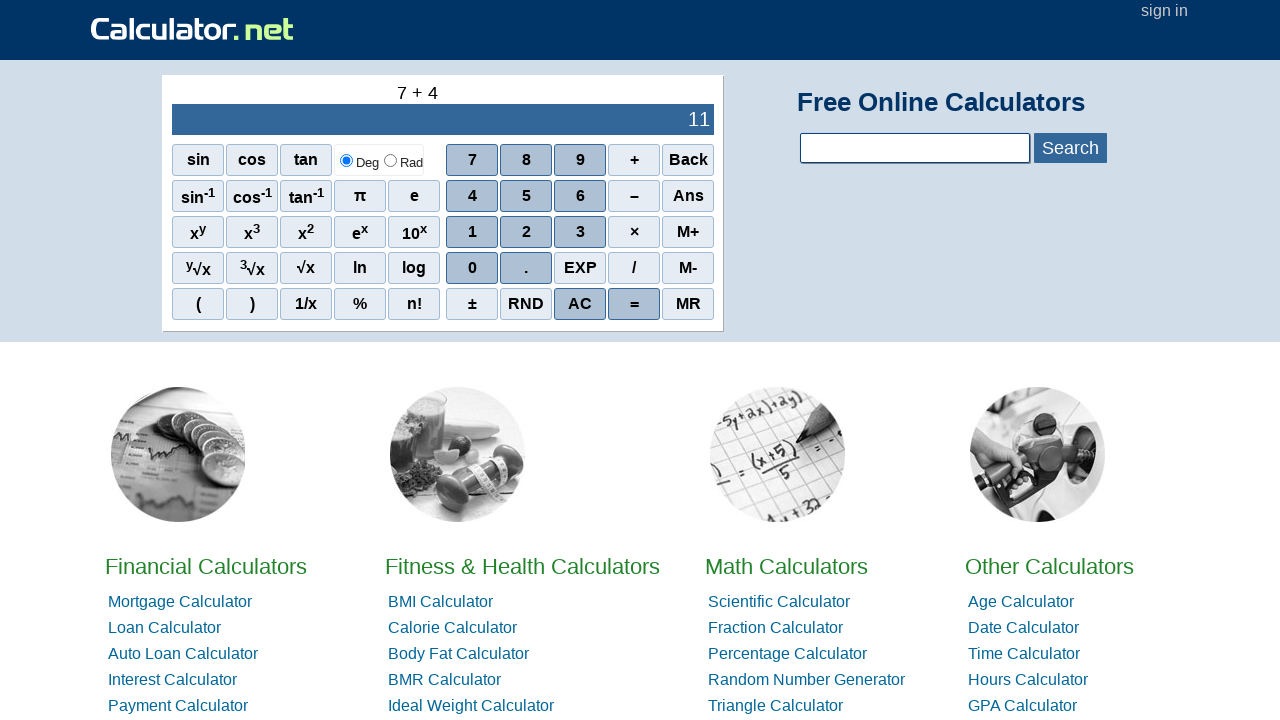

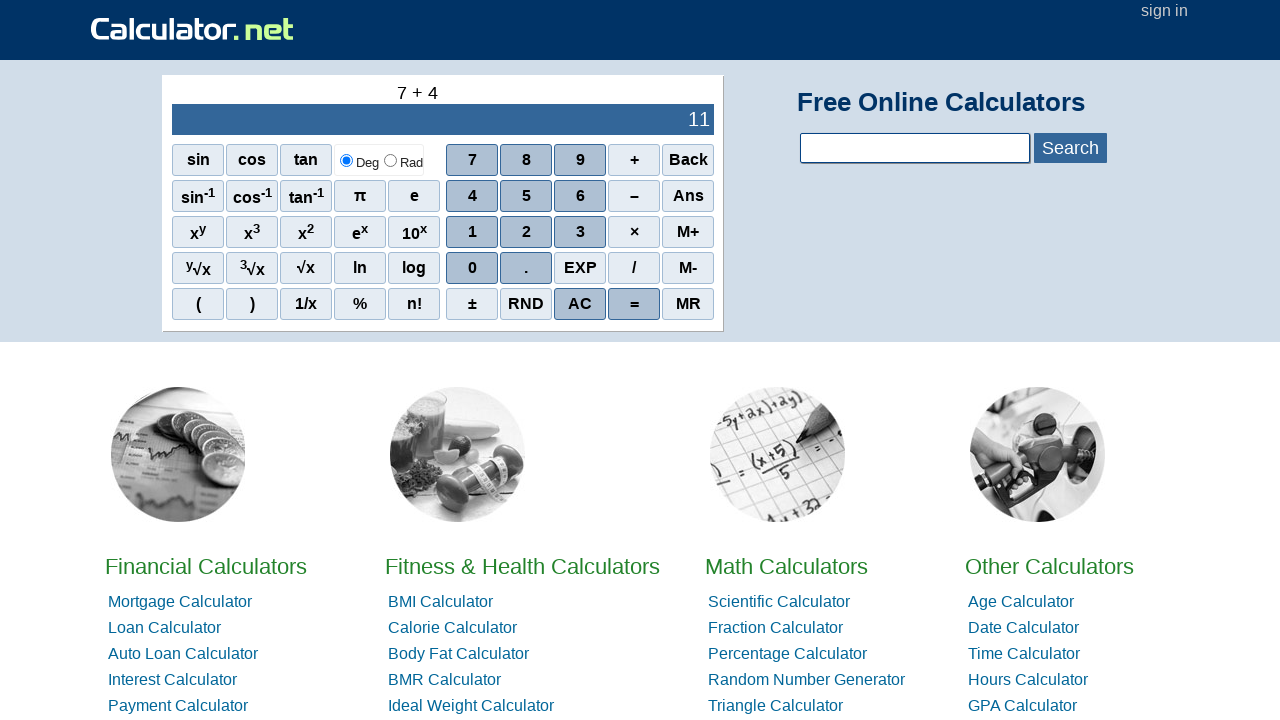